Tests a complete flight purchase flow on BlazeDemo: selects departure and destination cities, chooses a flight from the results, fills in passenger name and credit card information, and verifies the purchase confirmation page.

Starting URL: https://blazedemo.com/

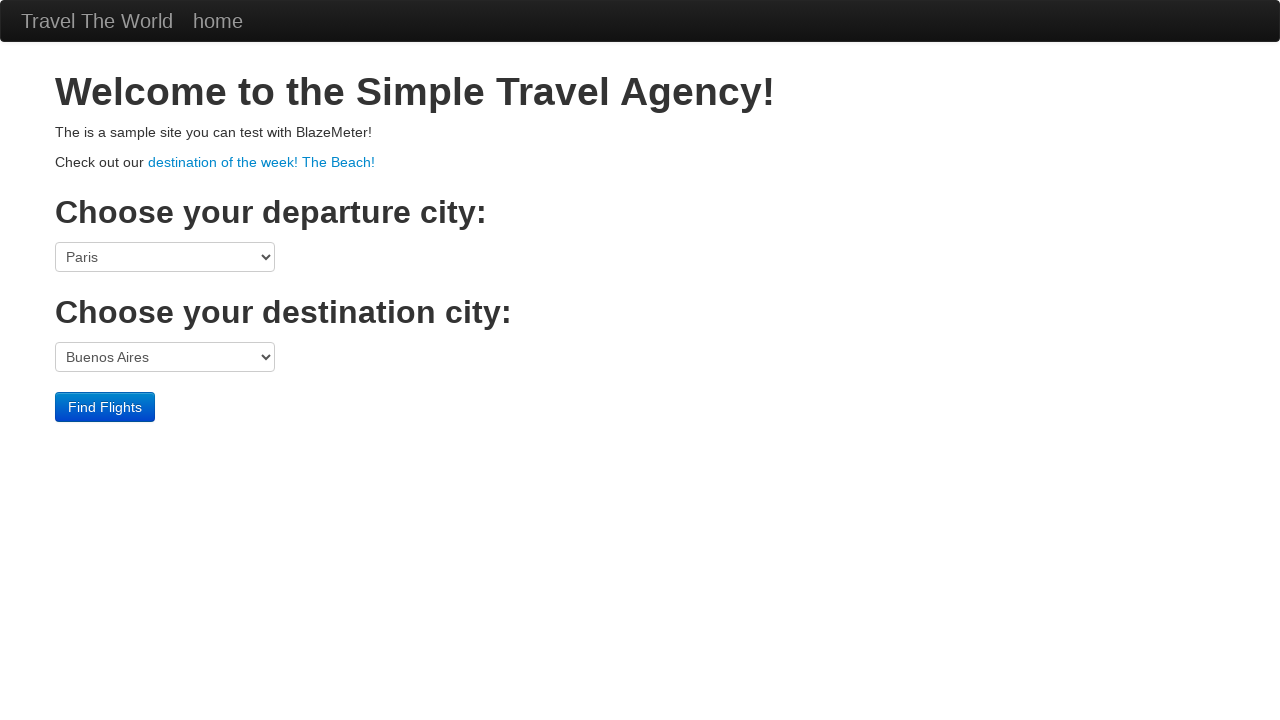

Selected London as destination port from dropdown on select[name='toPort']
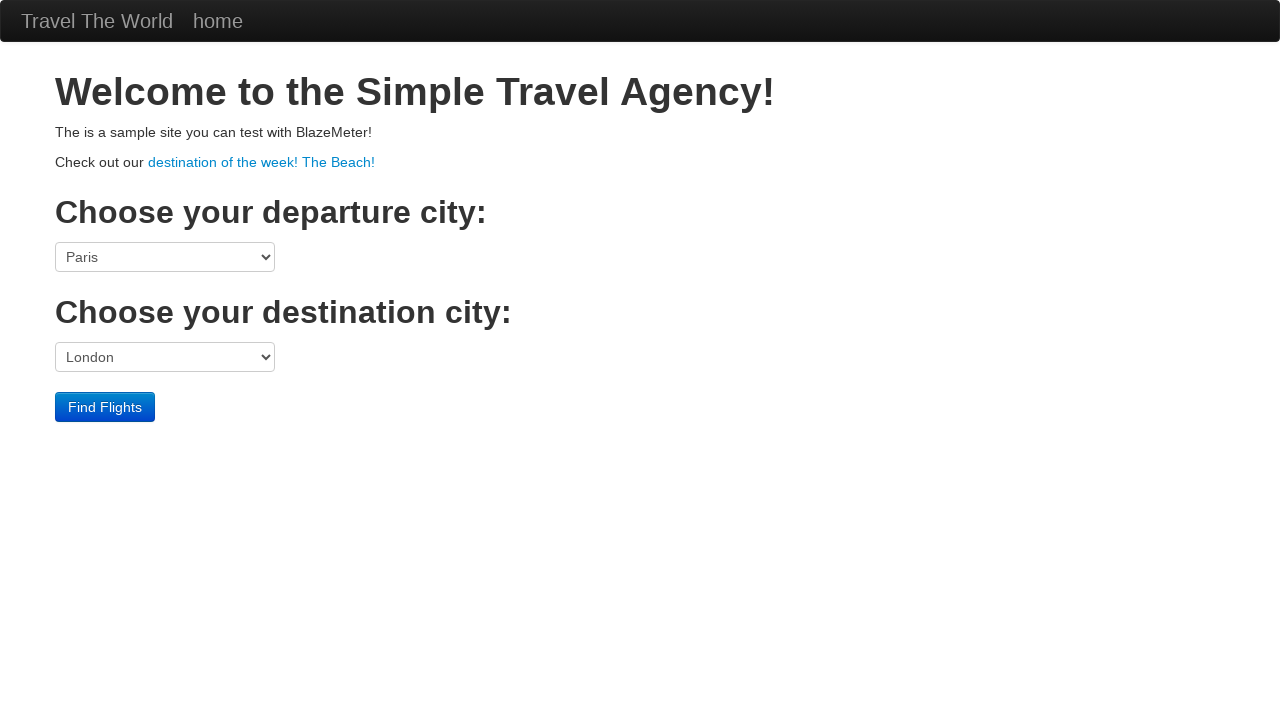

Clicked Find Flights button at (105, 407) on .btn-primary
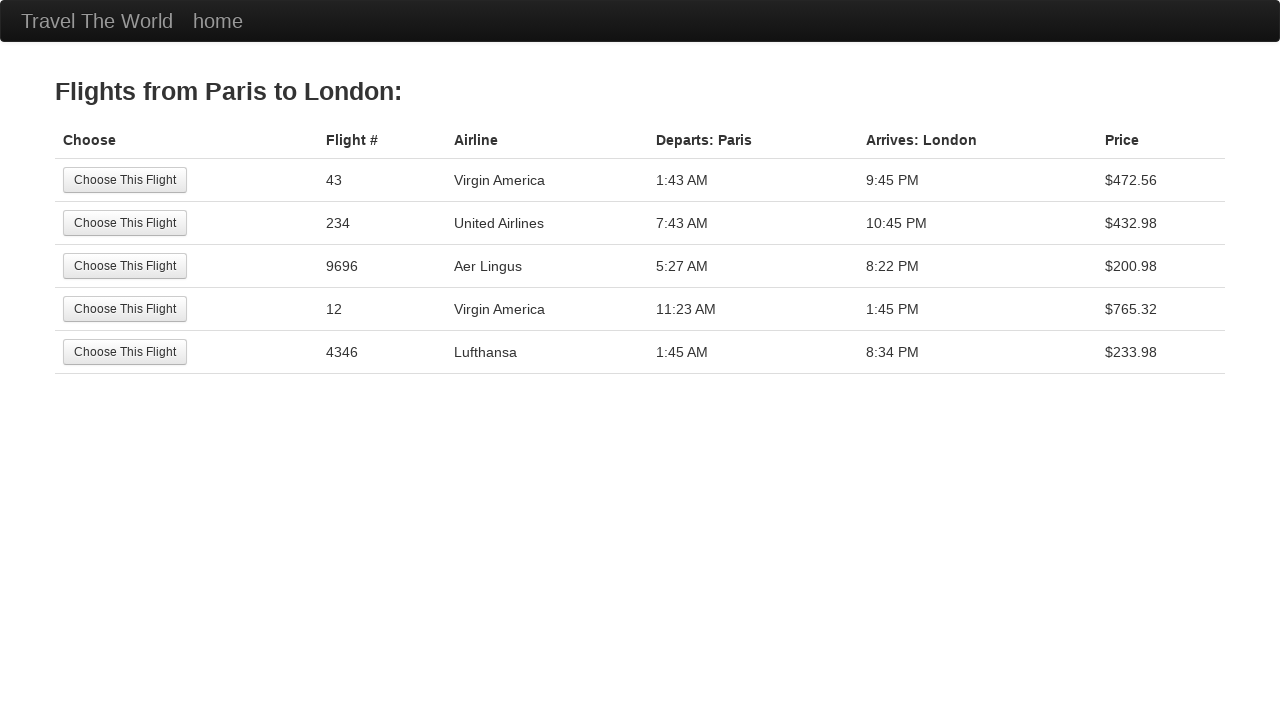

Flights list loaded with header visible
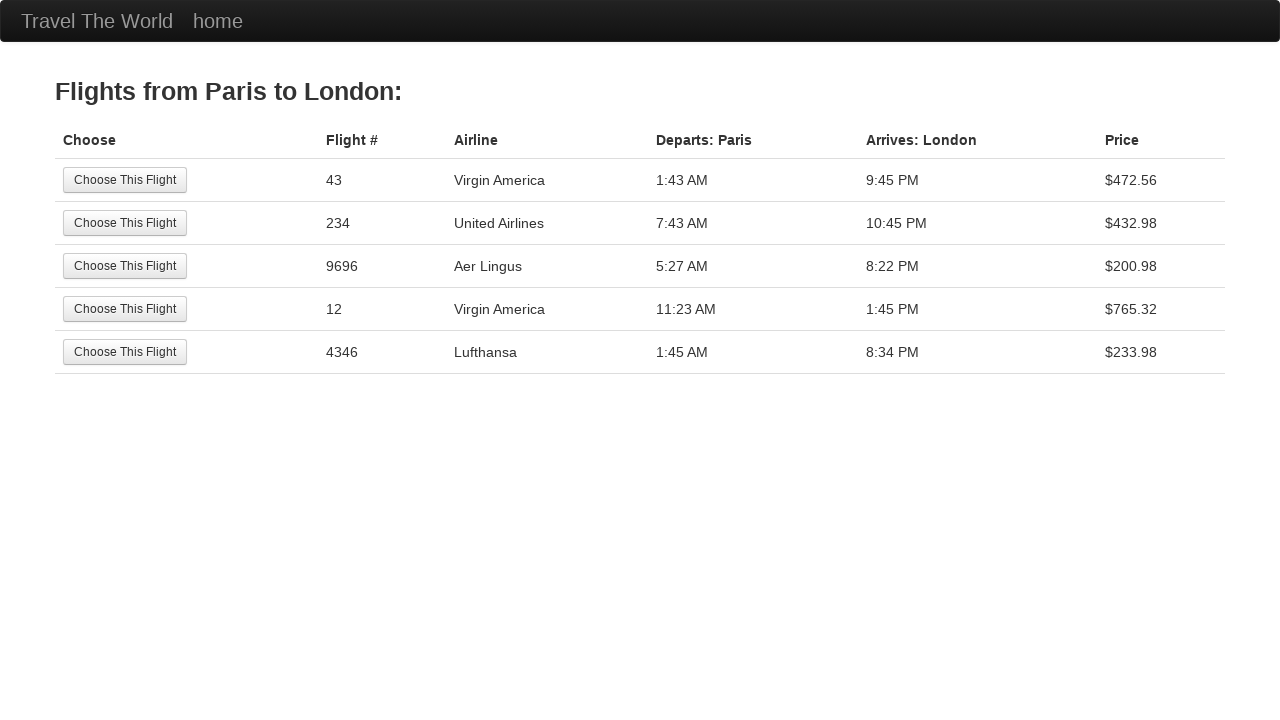

Selected second flight from results at (125, 223) on tr:nth-child(2) .btn
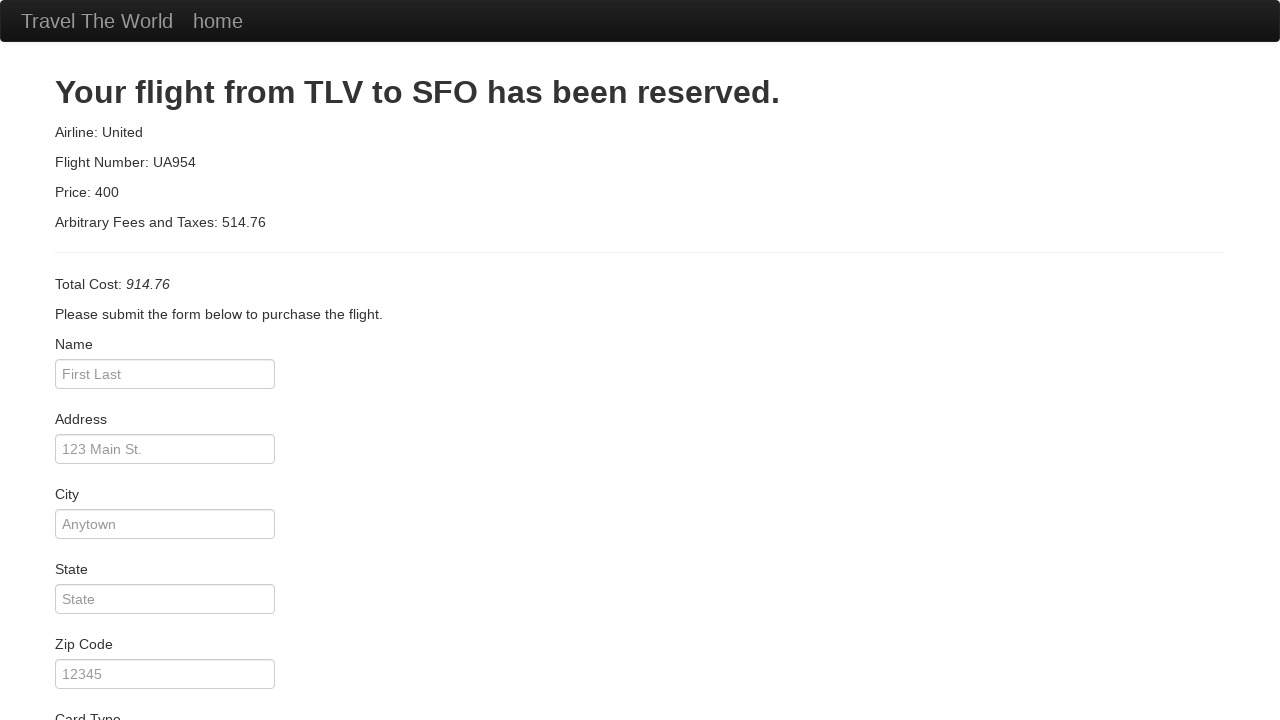

Entered passenger name 'Pedro Santos' on #inputName
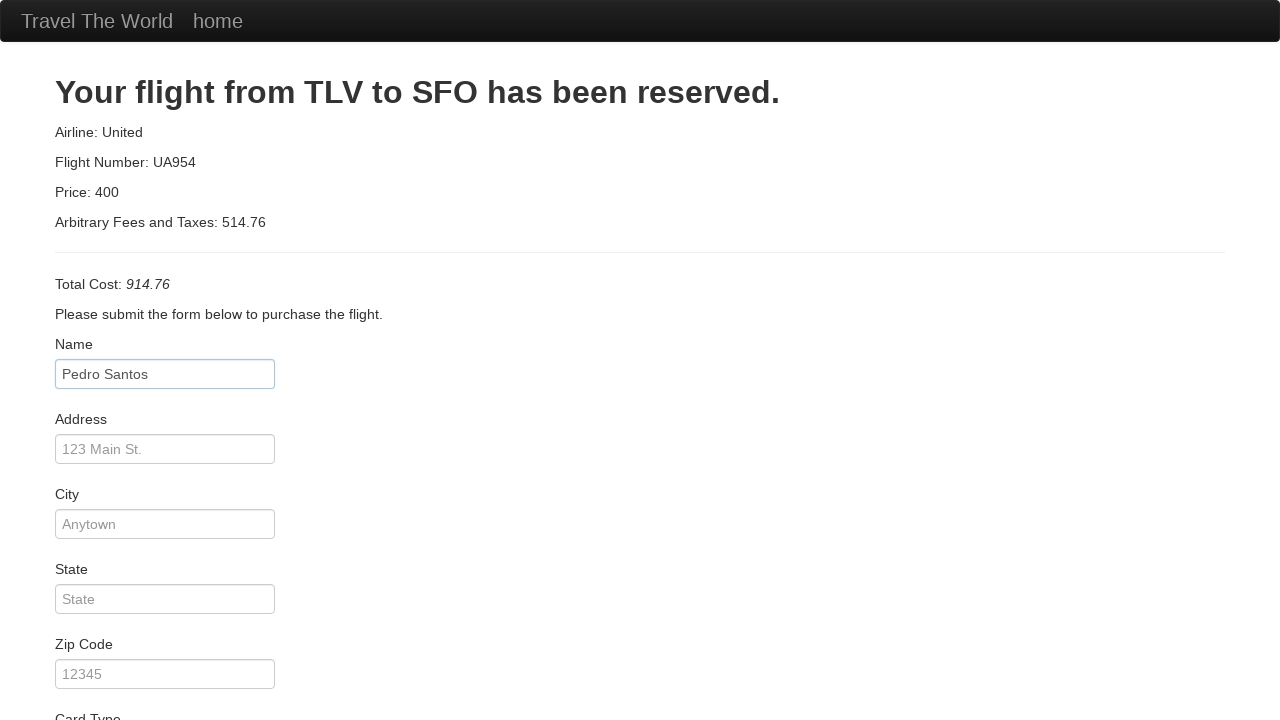

Entered credit card number on #creditCardNumber
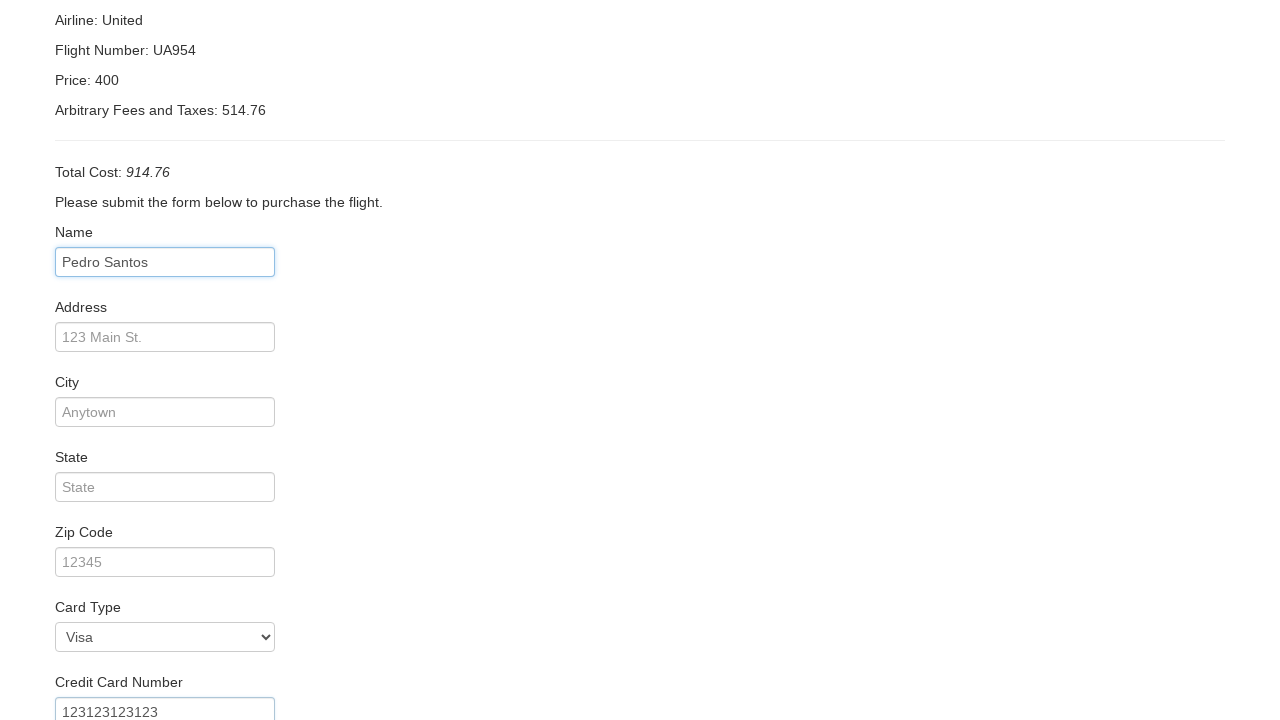

Clicked Purchase Flight button at (118, 685) on .btn-primary
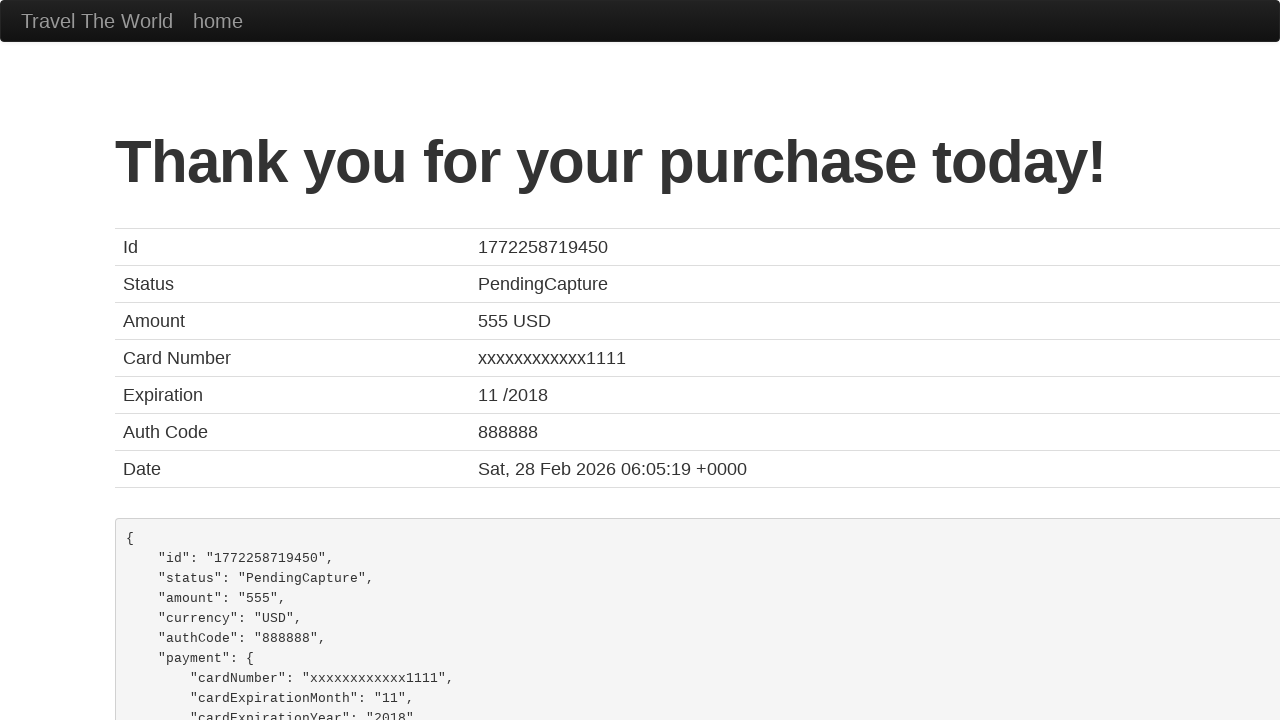

Purchase confirmation page loaded
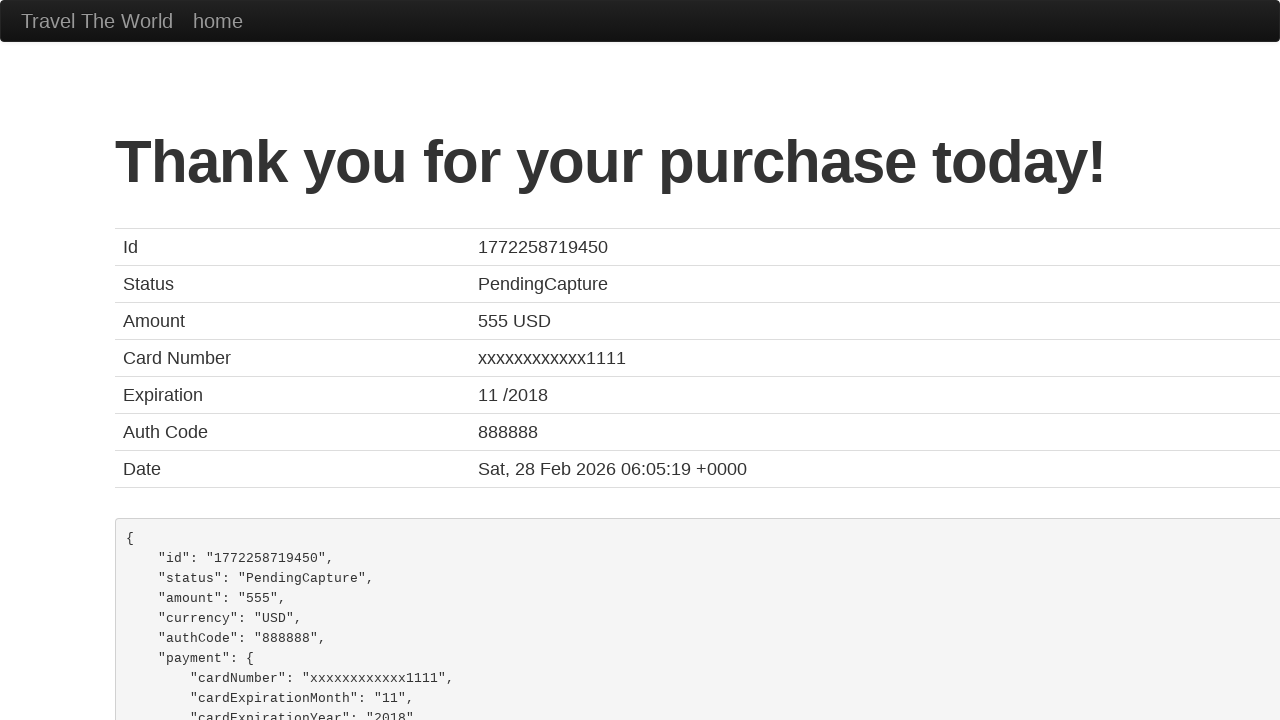

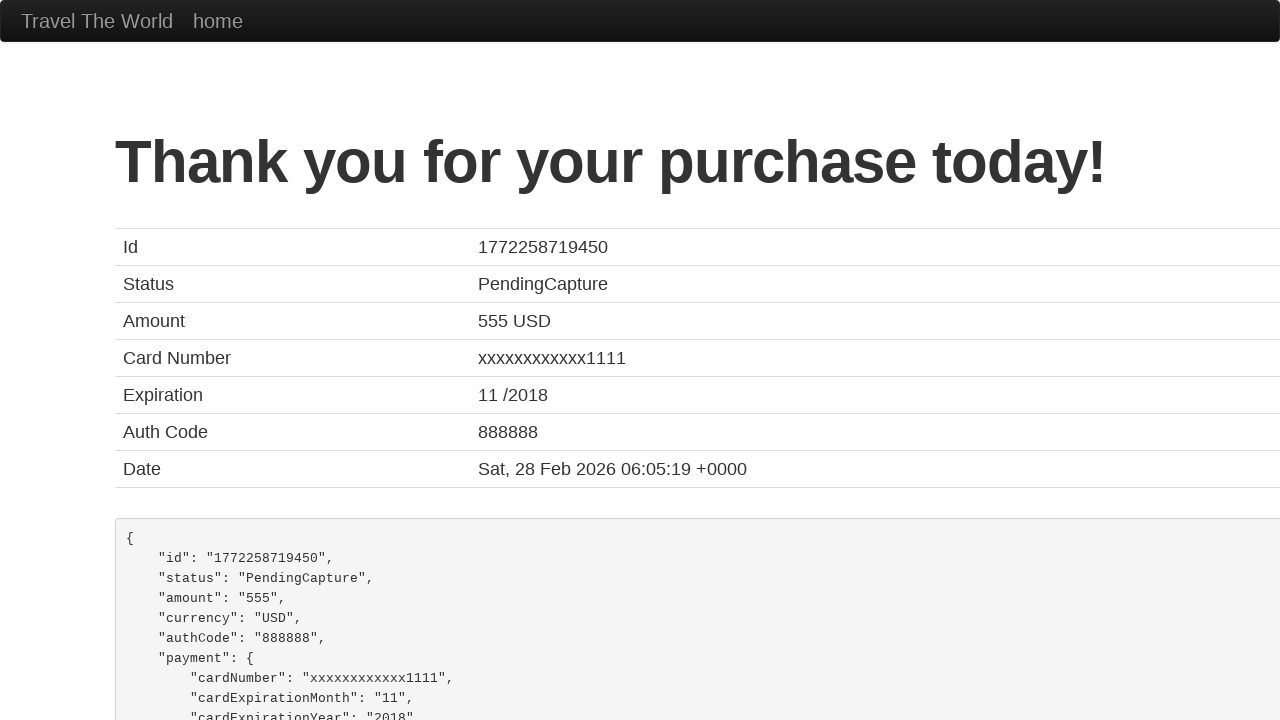